Demonstrates click-and-hold, move to element, then release mouse action

Starting URL: https://crossbrowsertesting.github.io/drag-and-drop

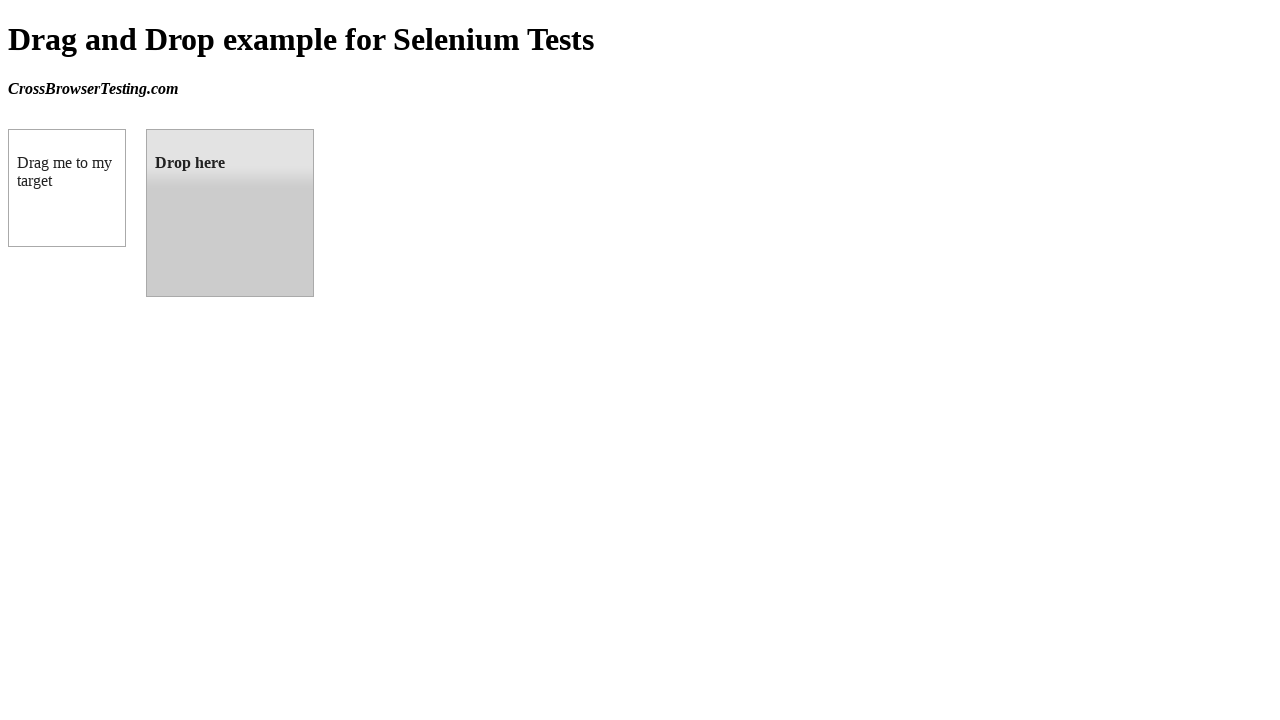

Located source draggable element
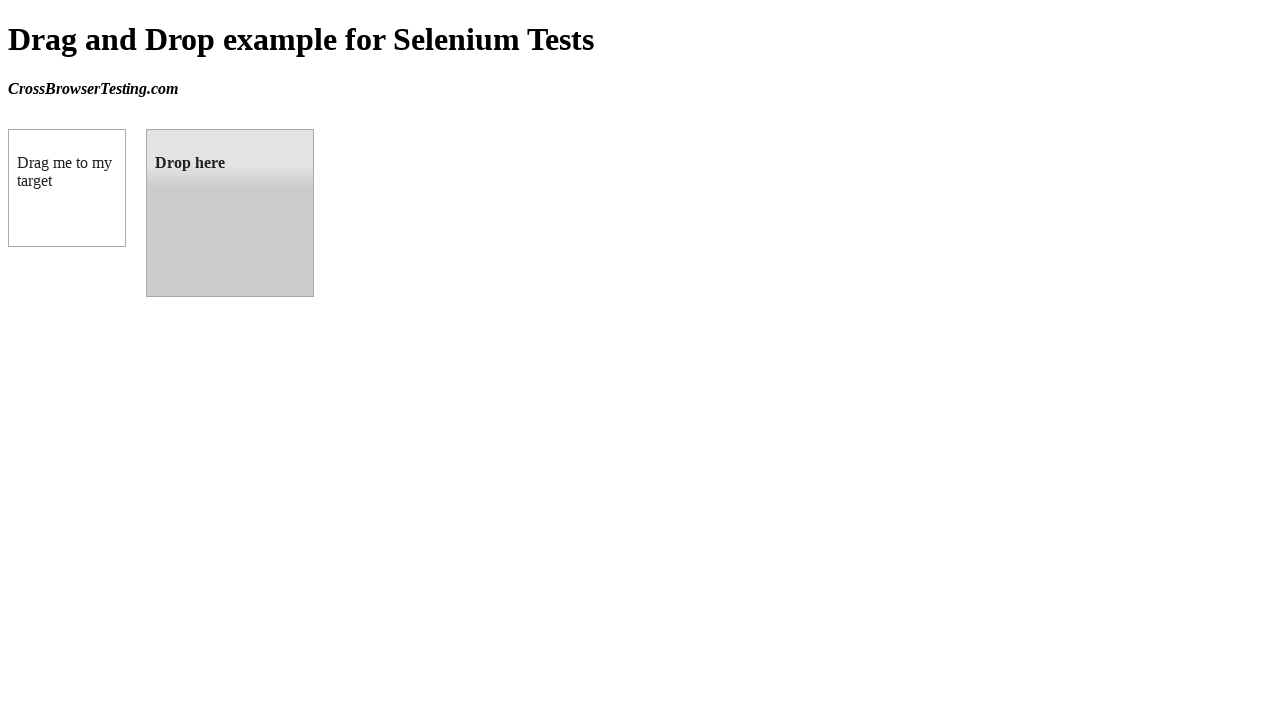

Located target droppable element
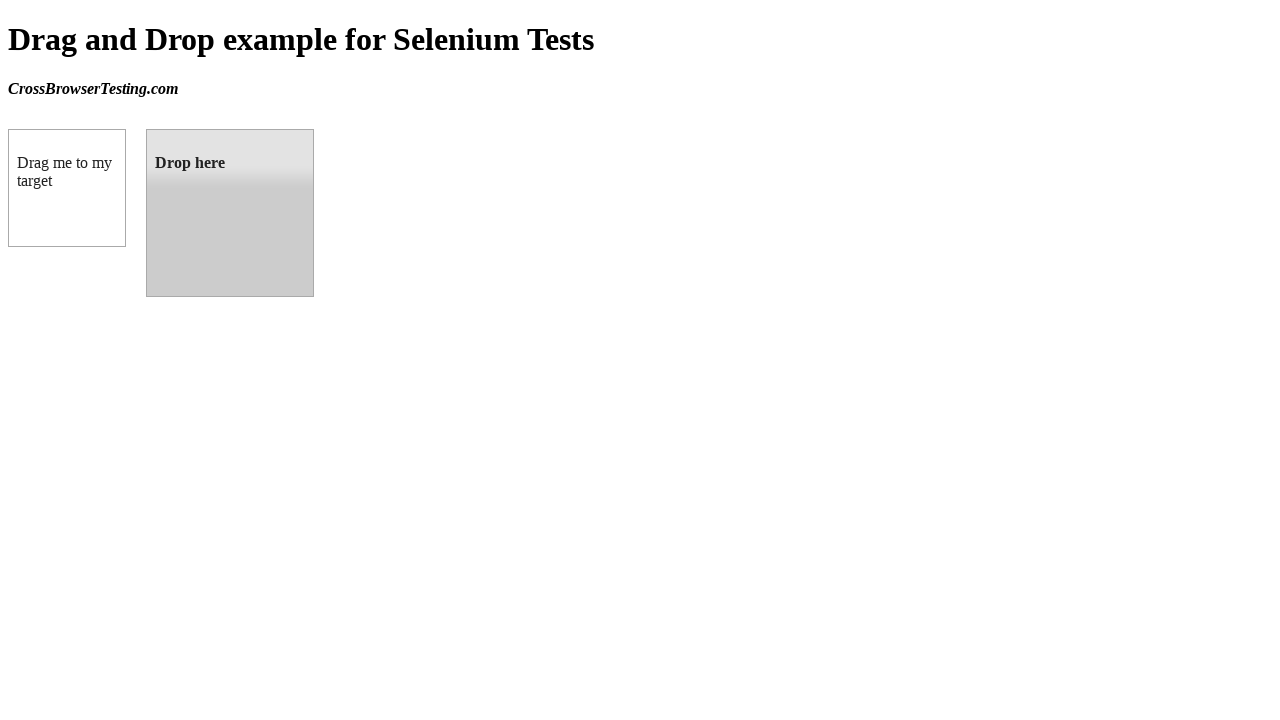

Retrieved bounding box of source element
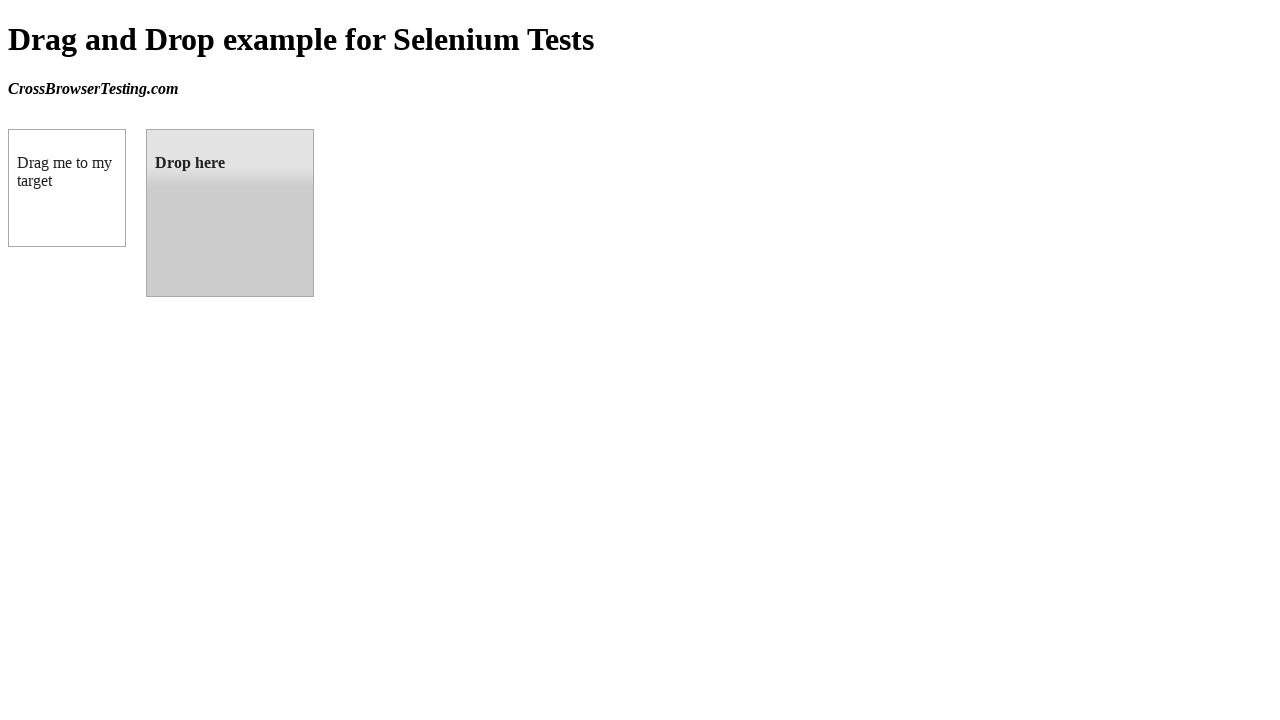

Retrieved bounding box of target element
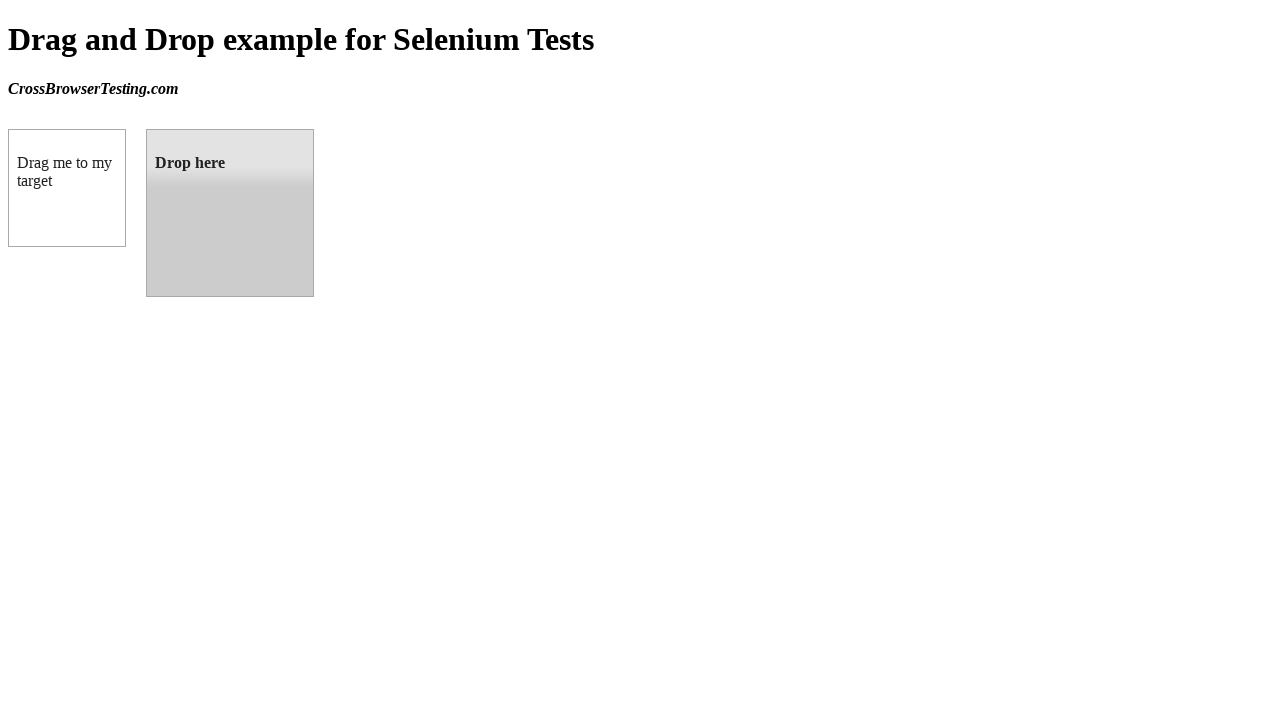

Moved mouse to center of source element at (67, 188)
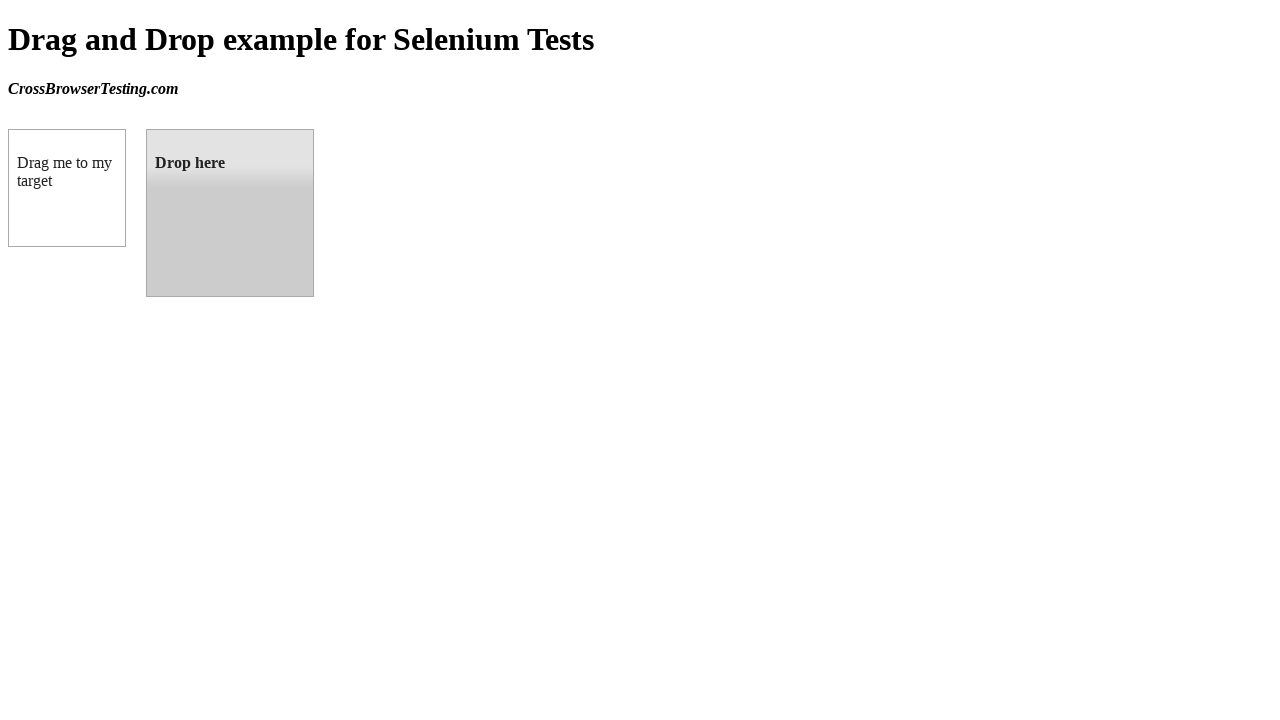

Pressed and held mouse button on source element at (67, 188)
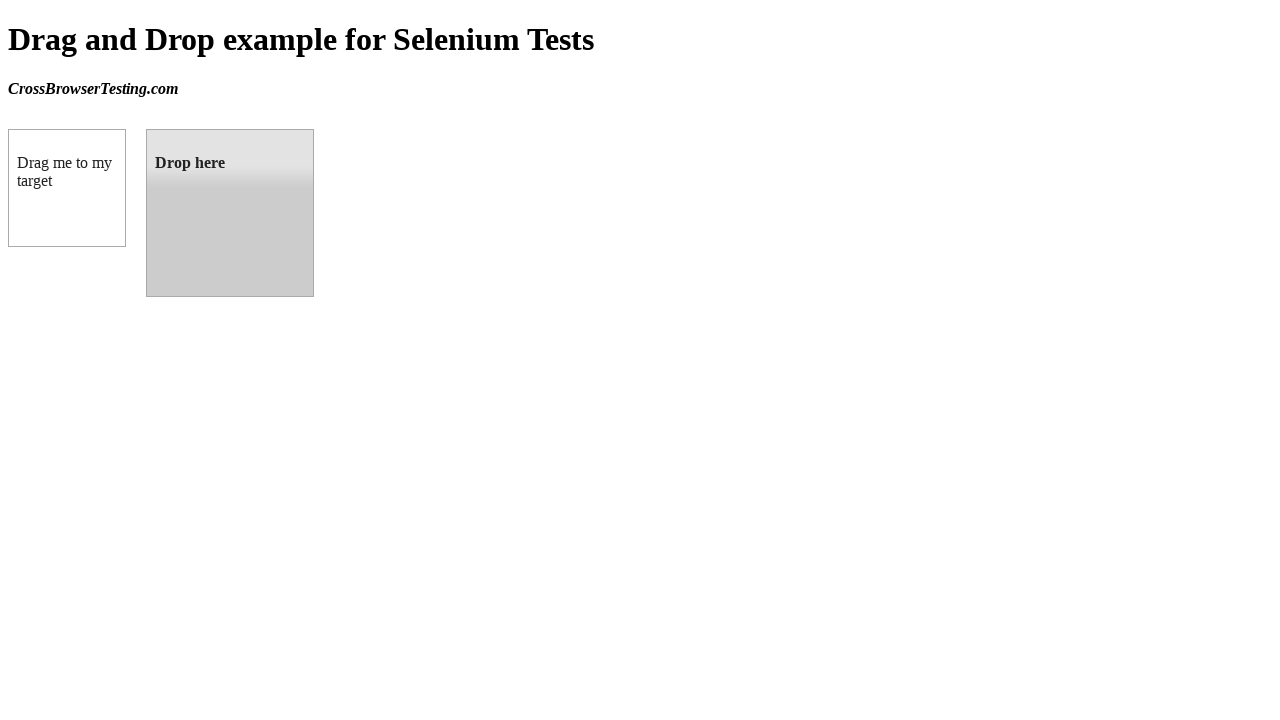

Dragged mouse to center of target element at (230, 213)
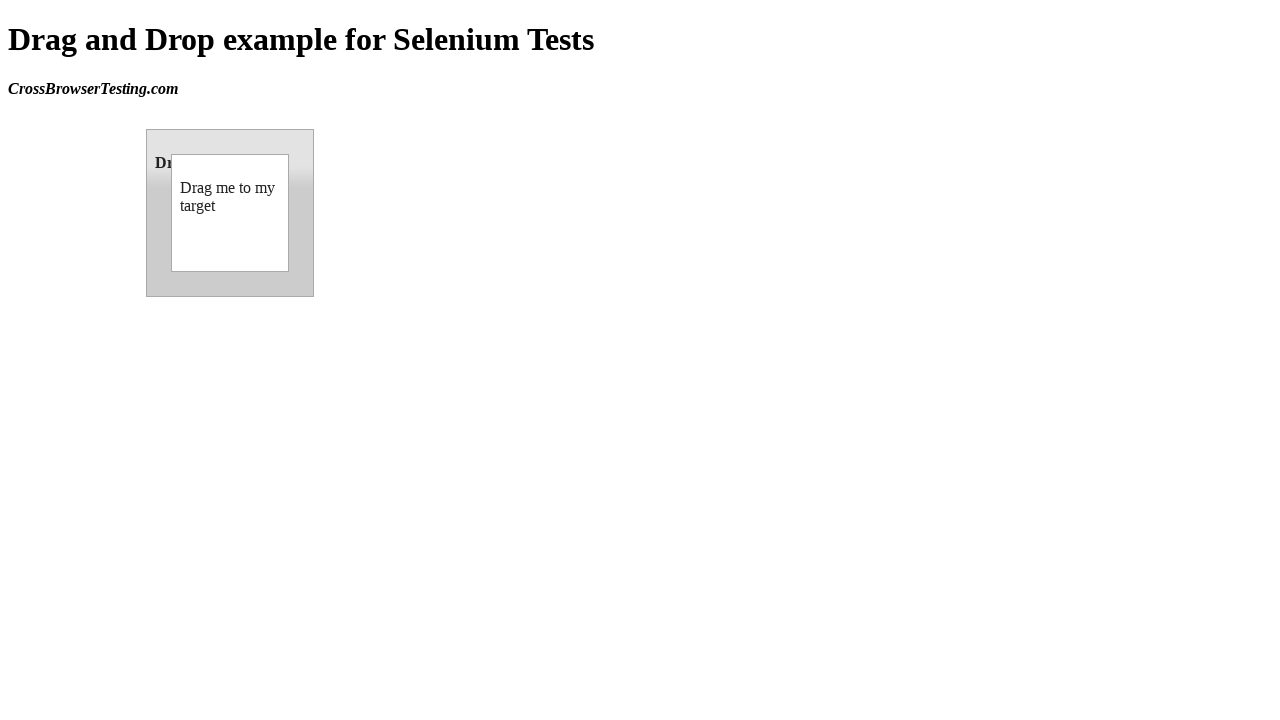

Released mouse button to drop element at (230, 213)
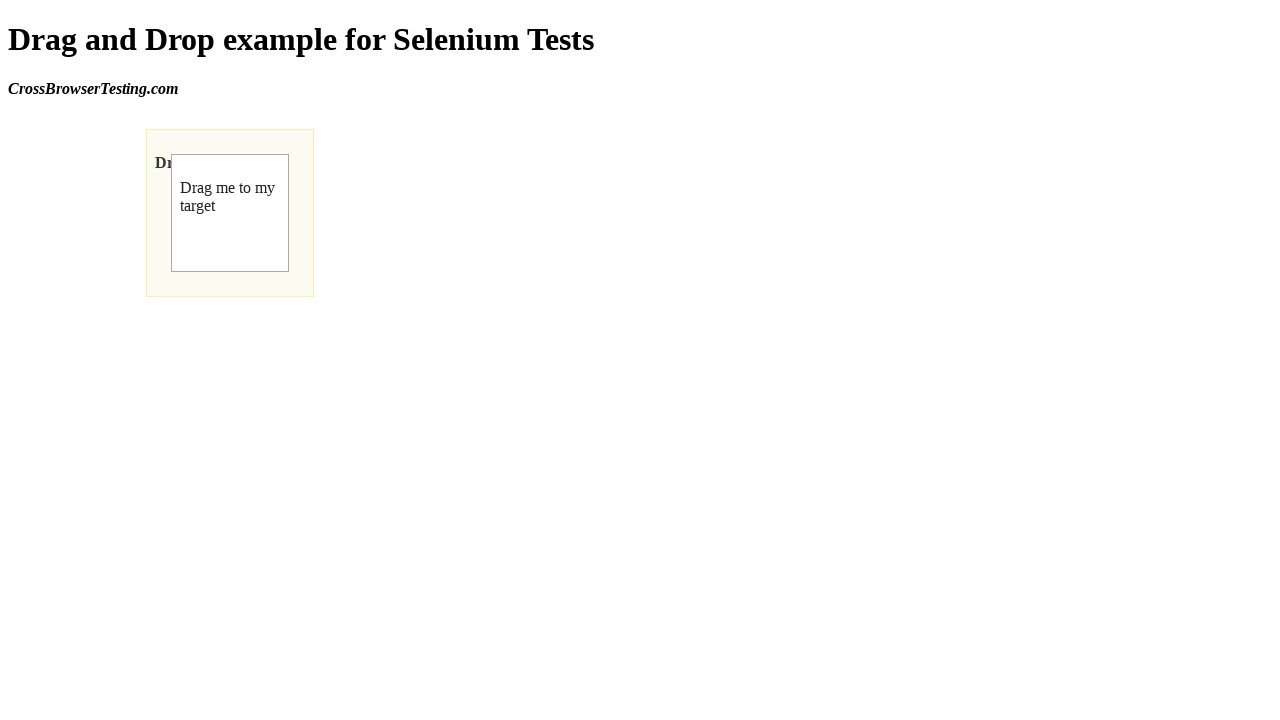

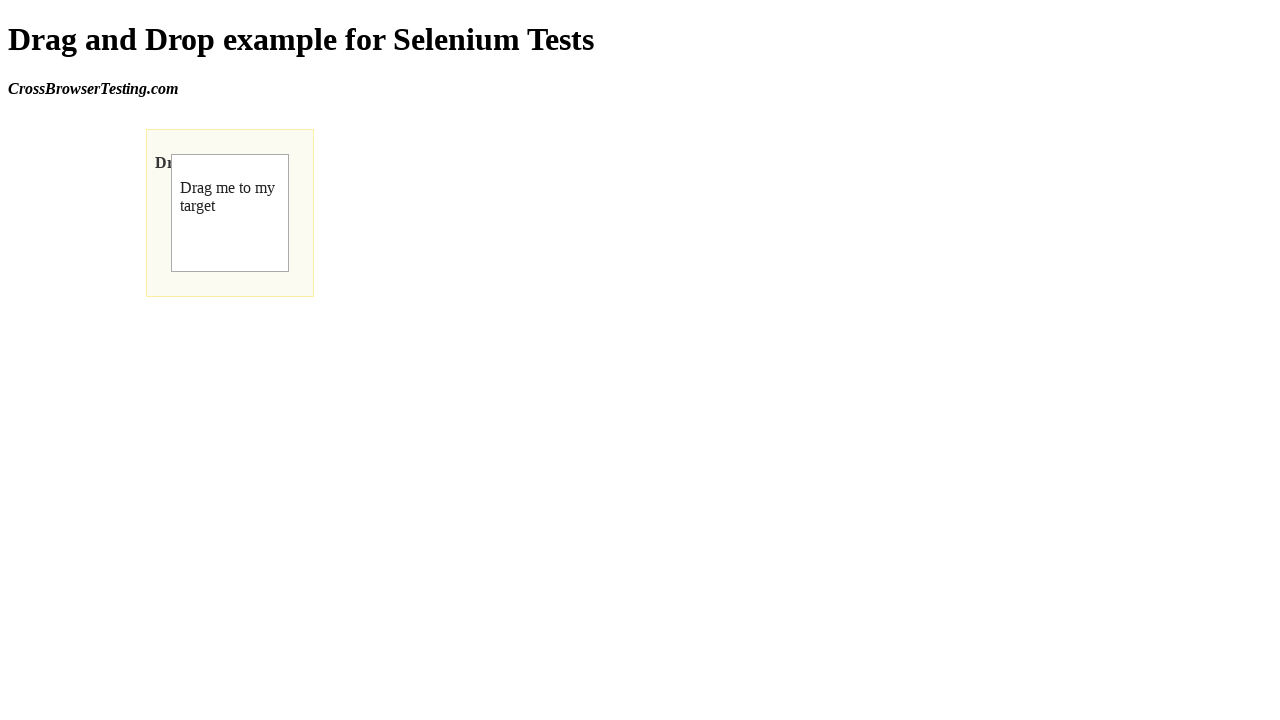